Tests mouse hover functionality by hovering over an avatar element and verifying that a caption is displayed

Starting URL: http://the-internet.herokuapp.com/hovers

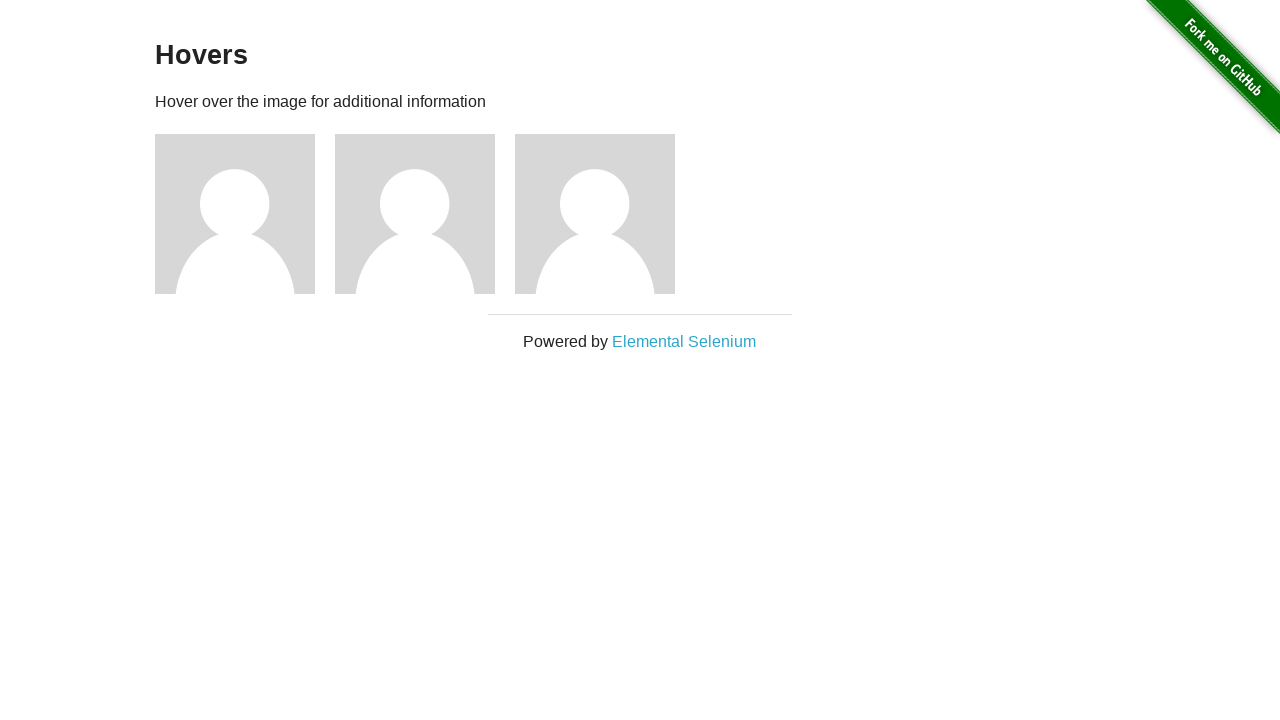

Hovered over the first avatar figure element at (245, 214) on .figure
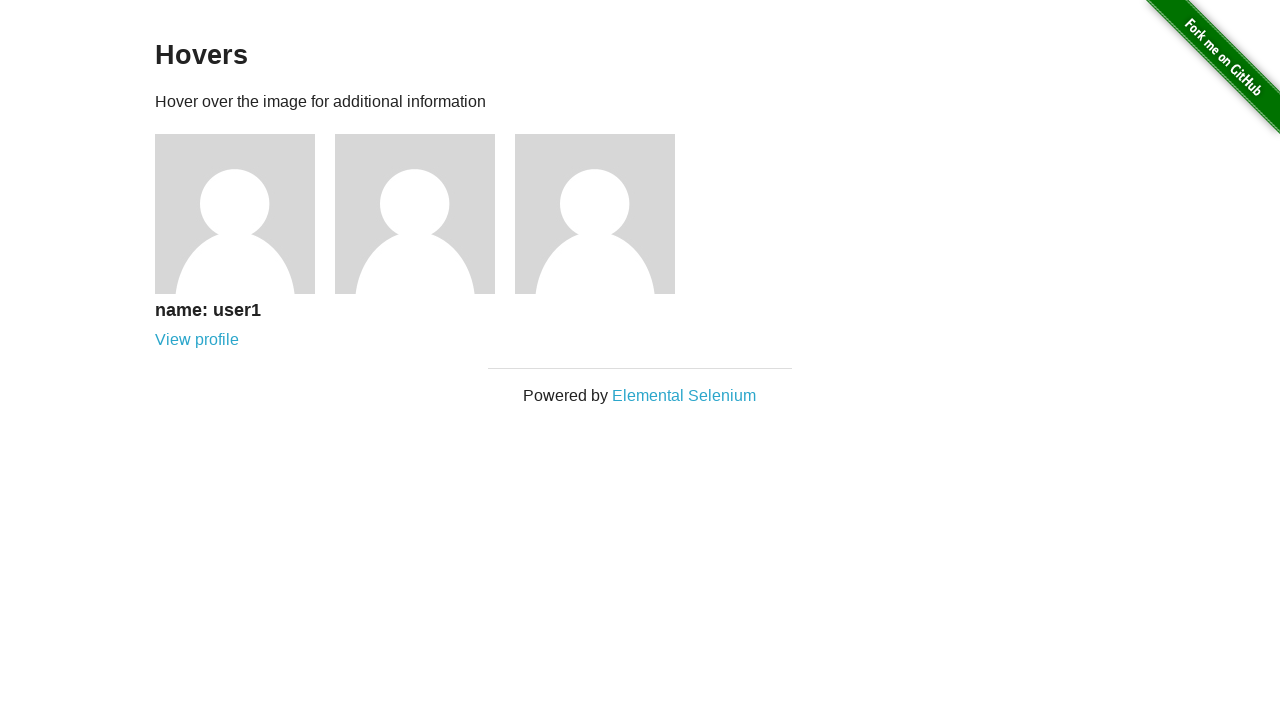

Caption became visible after hovering over avatar
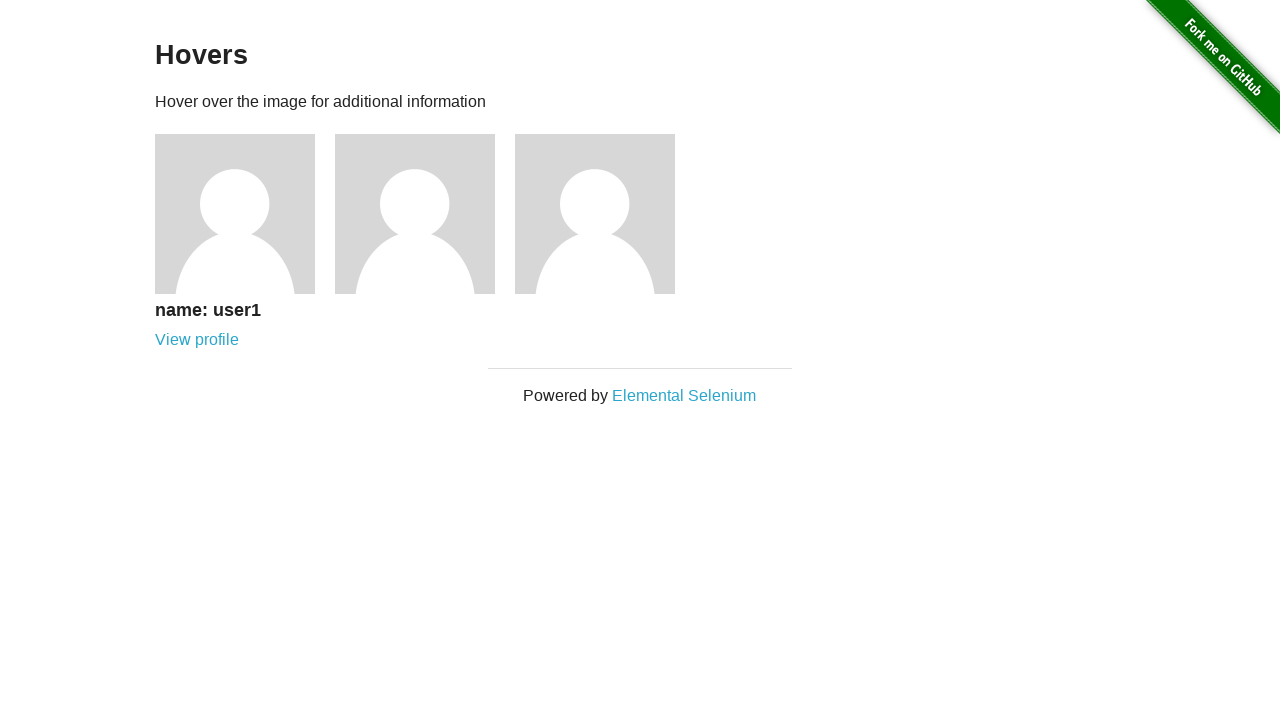

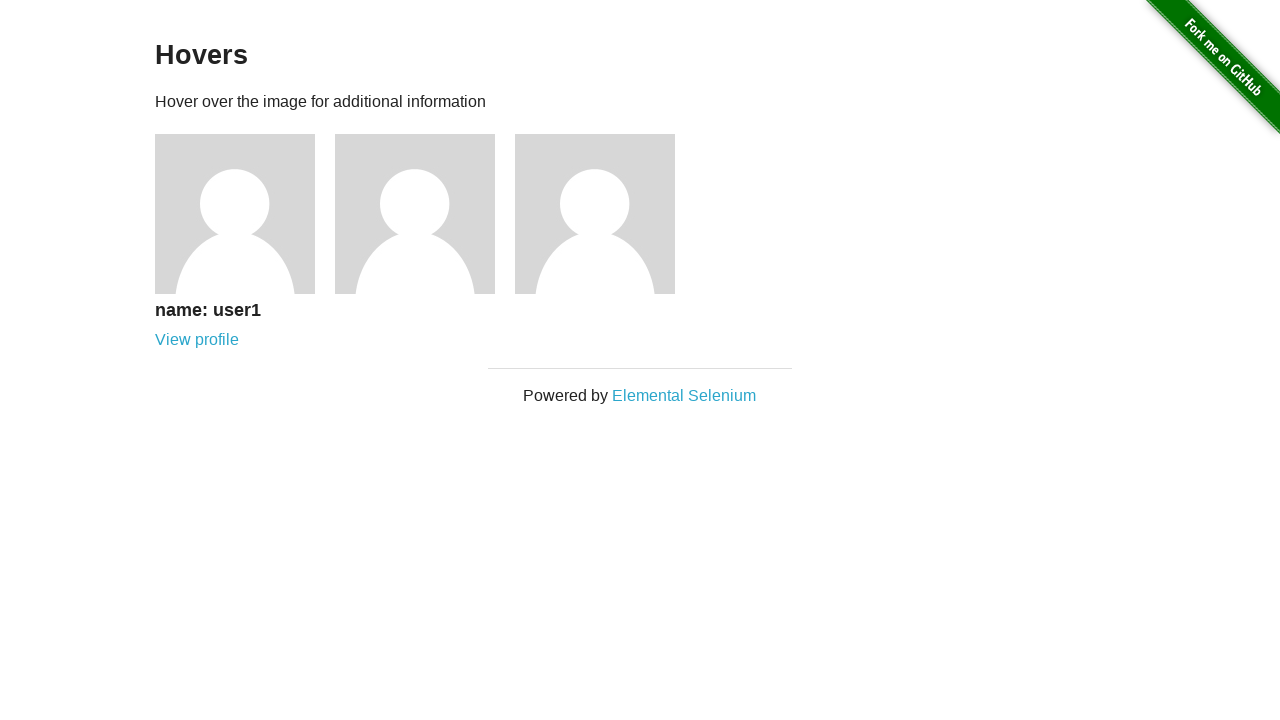